Tests a form by finding input elements, entering text, and clicking the submit button on a practice XPath form page.

Starting URL: http://suninjuly.github.io/find_xpath_form

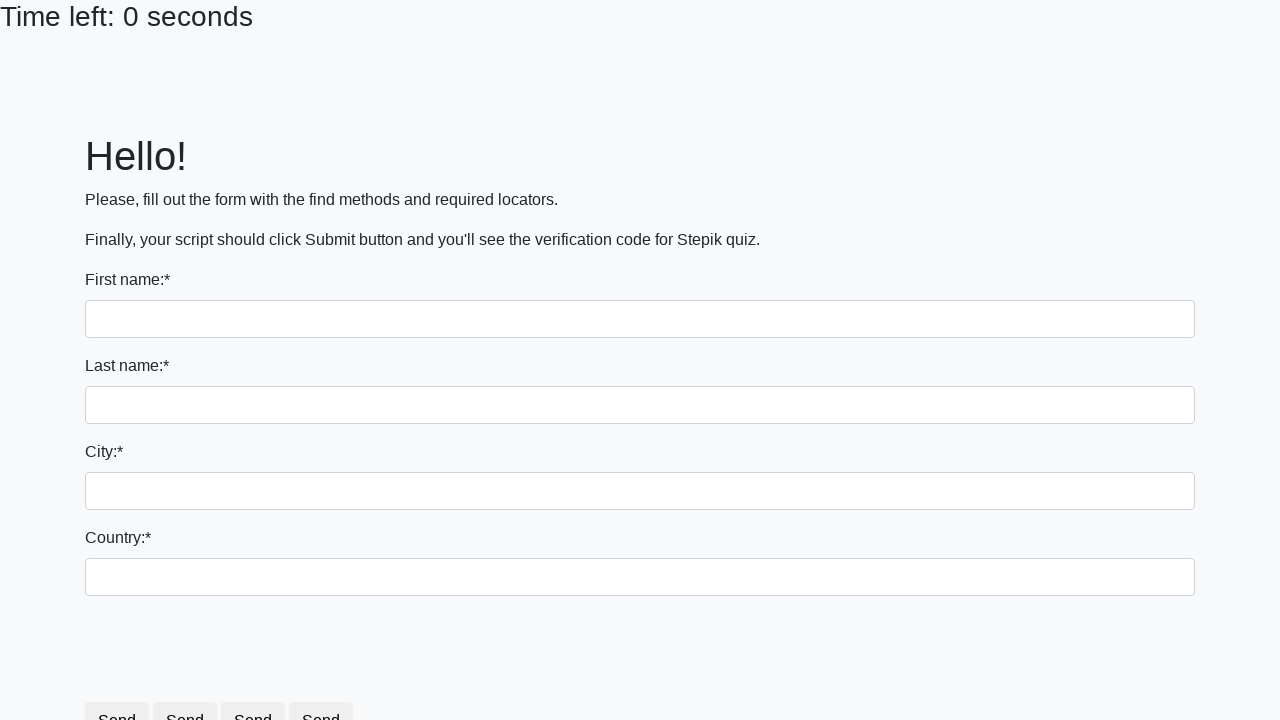

Navigated to XPath practice form page
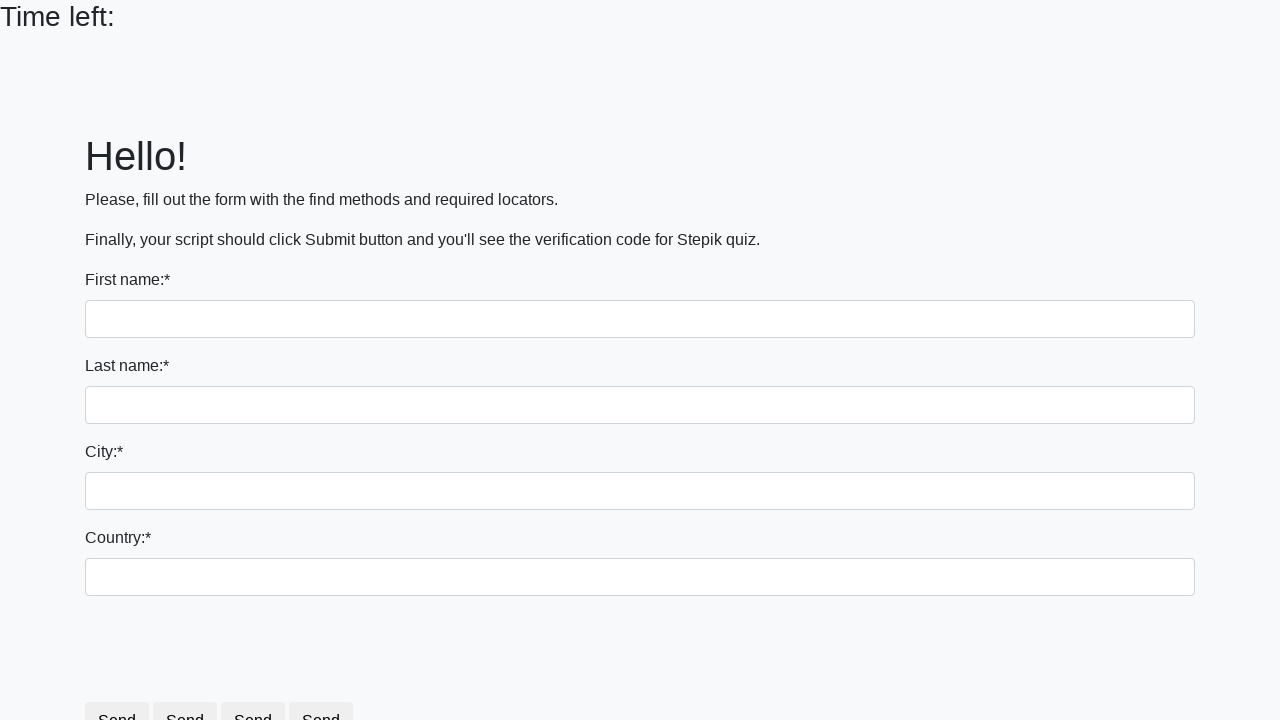

Located all text input fields on the form
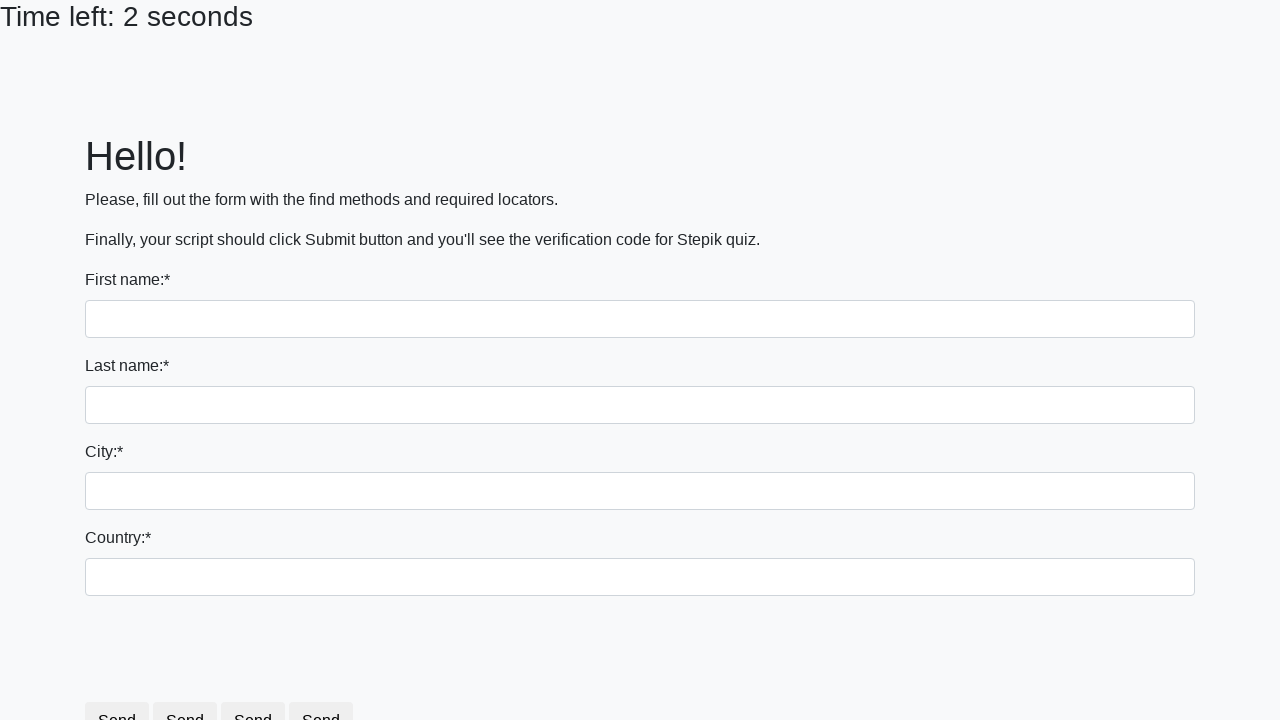

Filled text input field 1 with 'p' on input[type='text'] >> nth=0
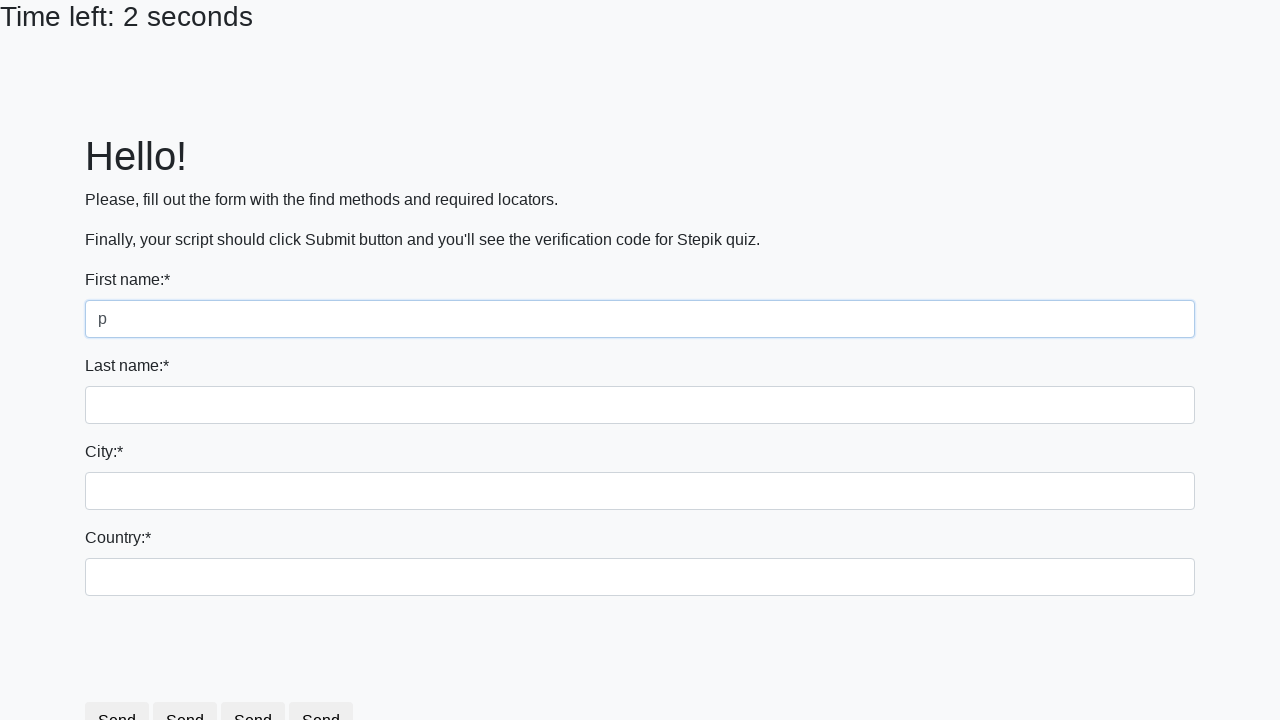

Filled text input field 2 with 'p' on input[type='text'] >> nth=1
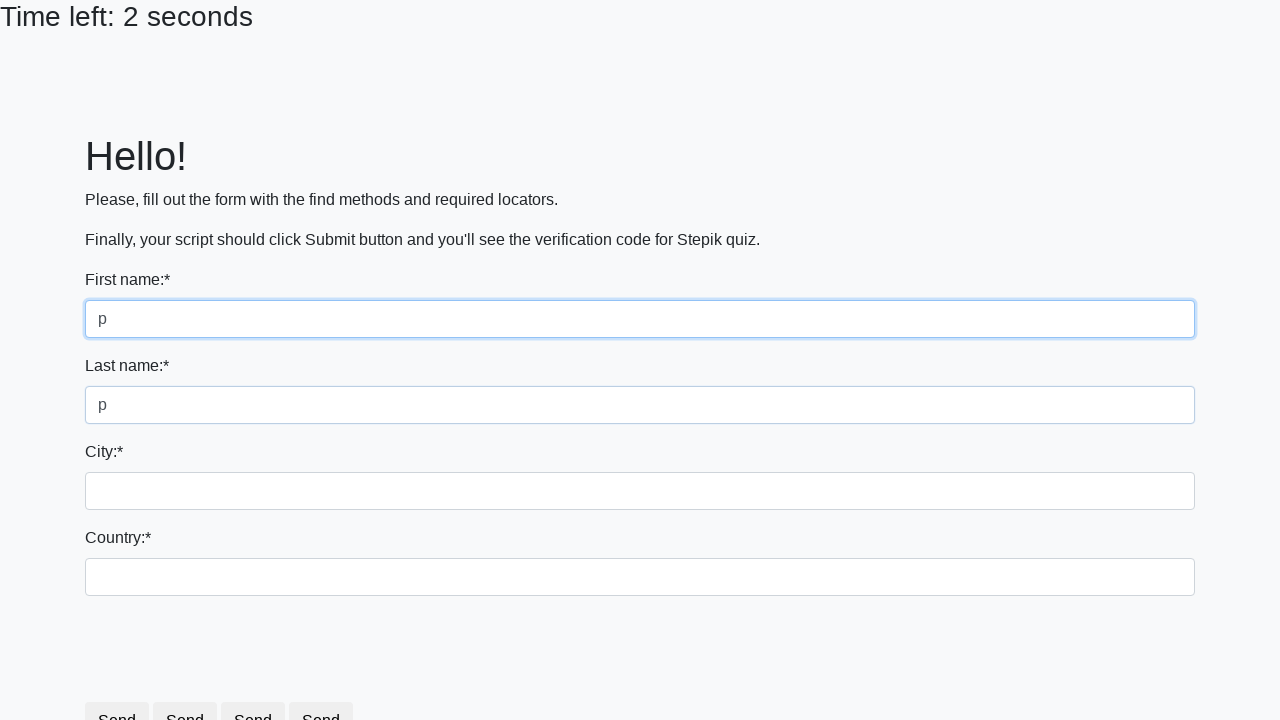

Filled text input field 3 with 'p' on input[type='text'] >> nth=2
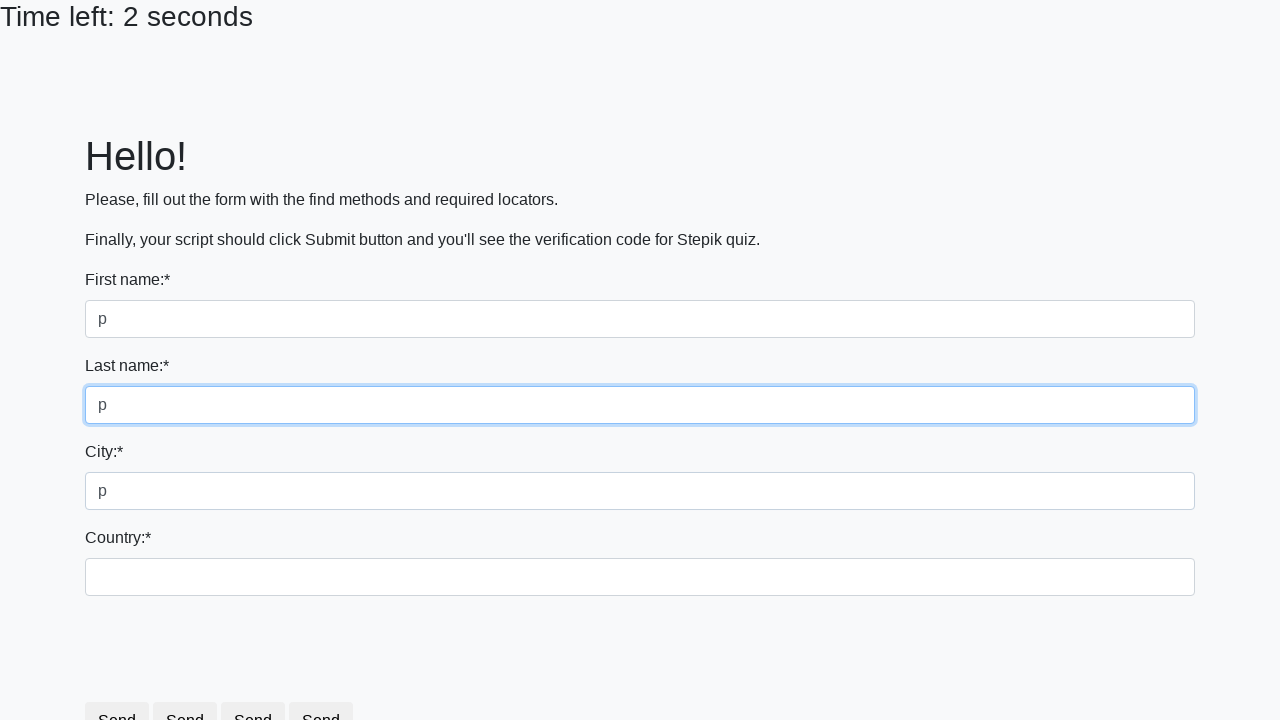

Filled text input field 4 with 'p' on input[type='text'] >> nth=3
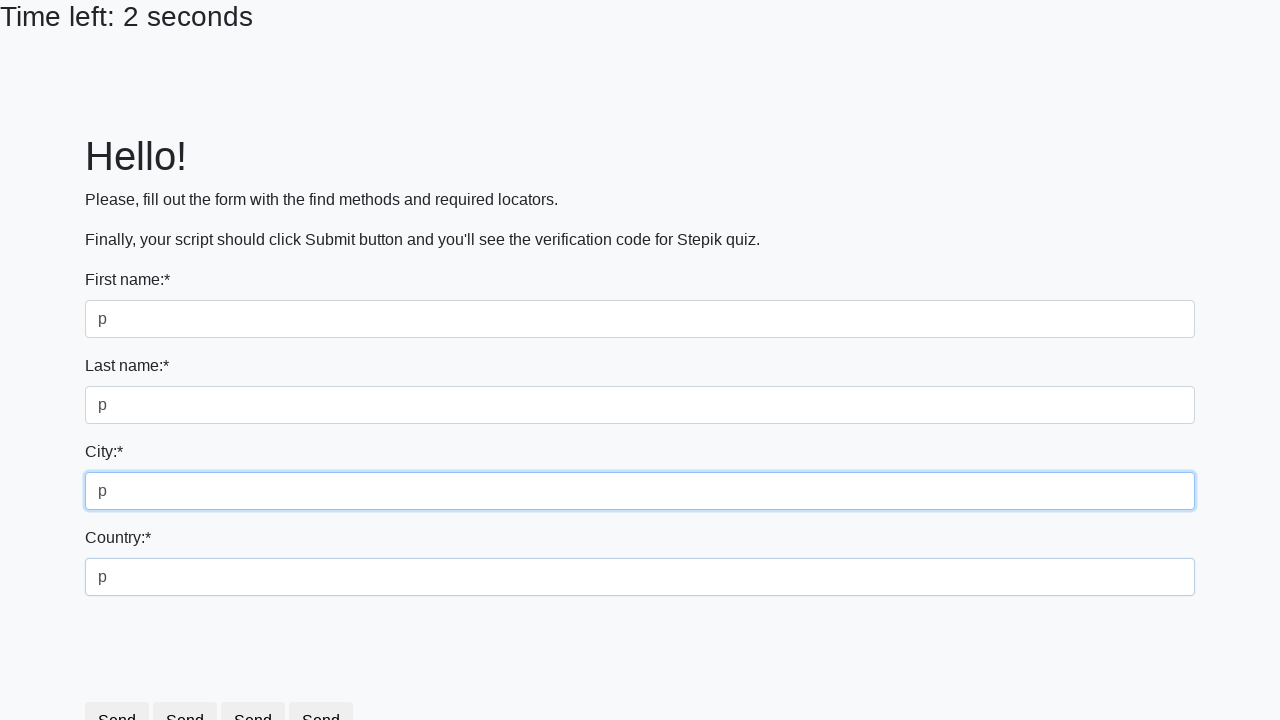

Clicked the submit button at (117, 701) on button.btn
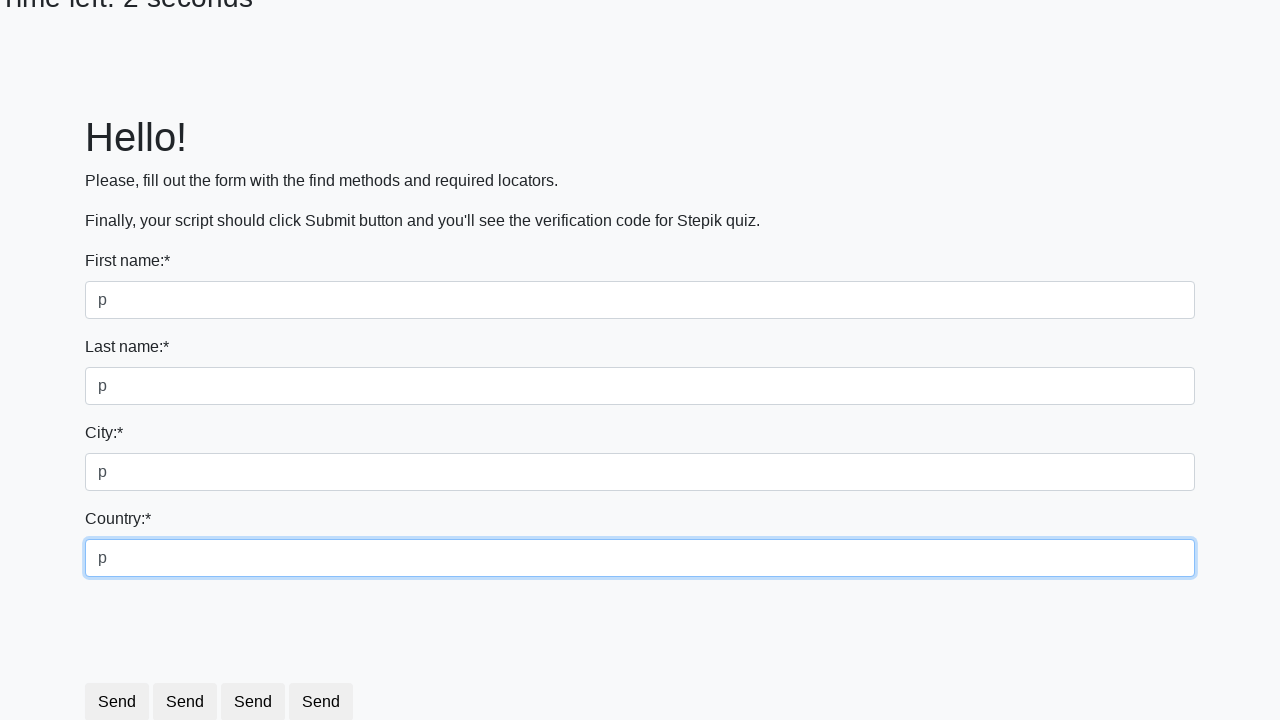

Waited for page to reach networkidle state
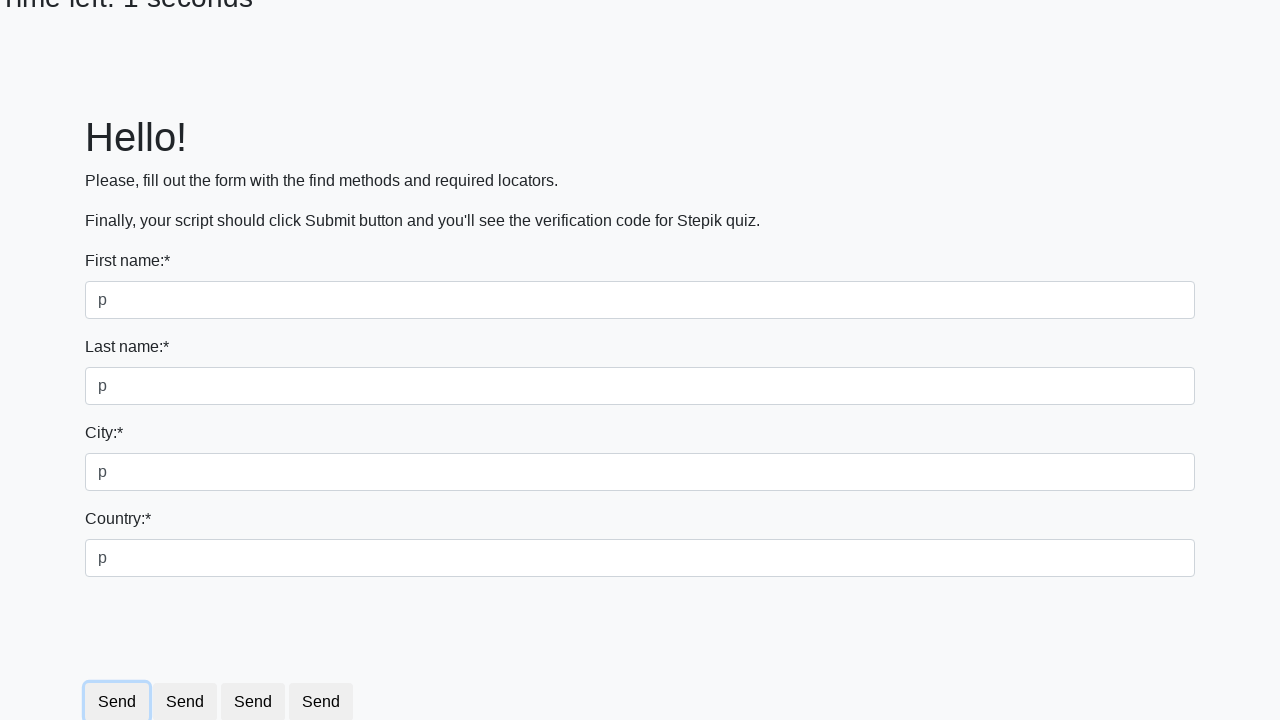

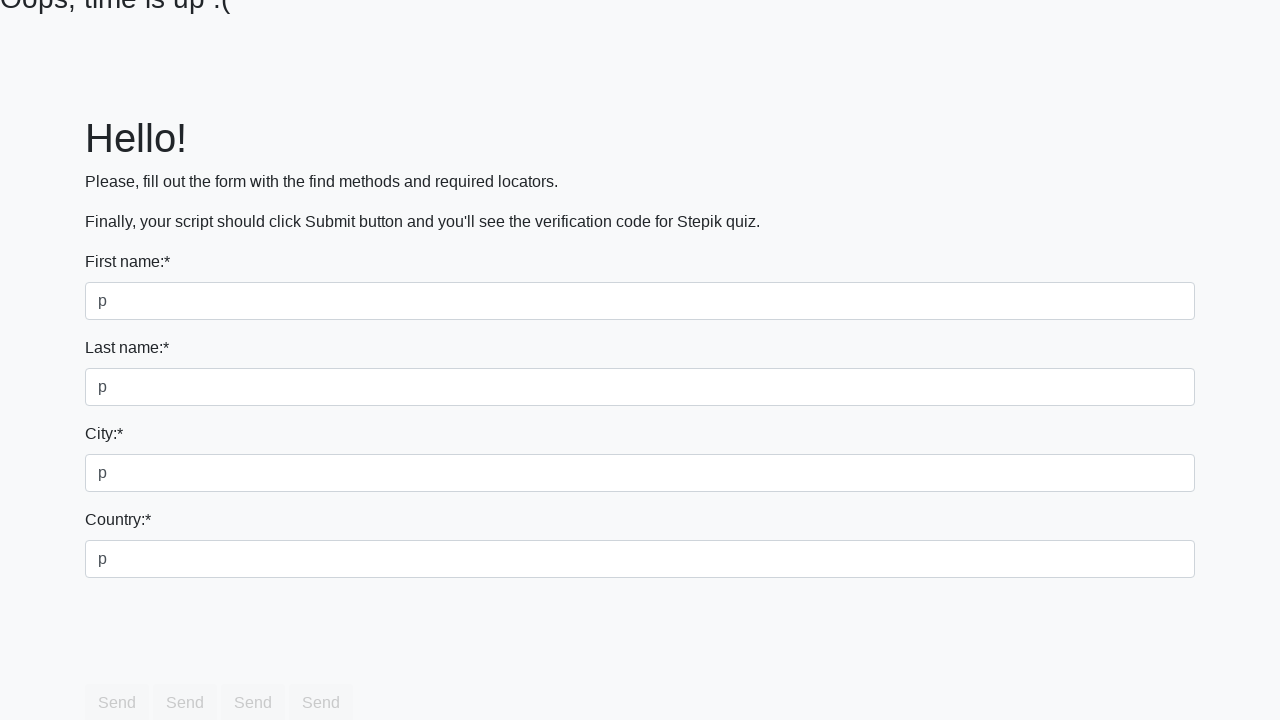